Tests table sorting functionality by selecting a dropdown value, capturing column data before and after clicking the sort header, and verifying the sort order

Starting URL: https://rahulshettyacademy.com/seleniumPractise/#/offers

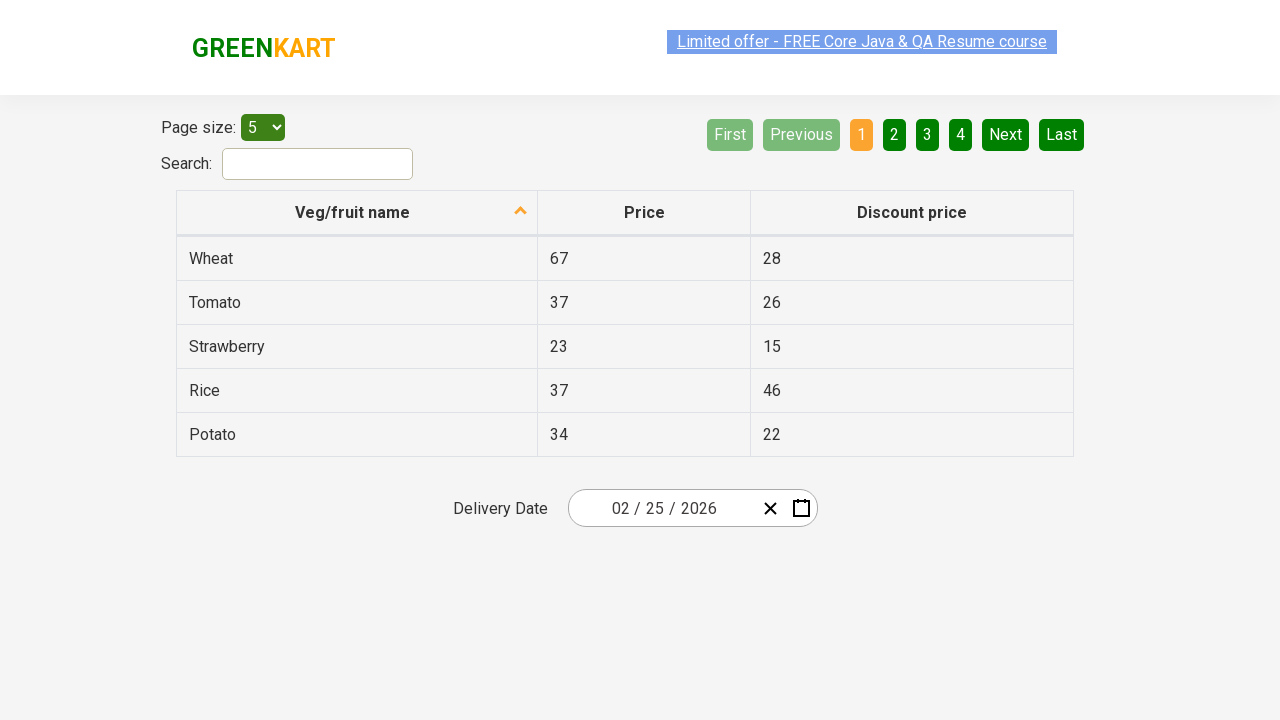

Selected '20' from page menu dropdown to display 20 items per page on #page-menu
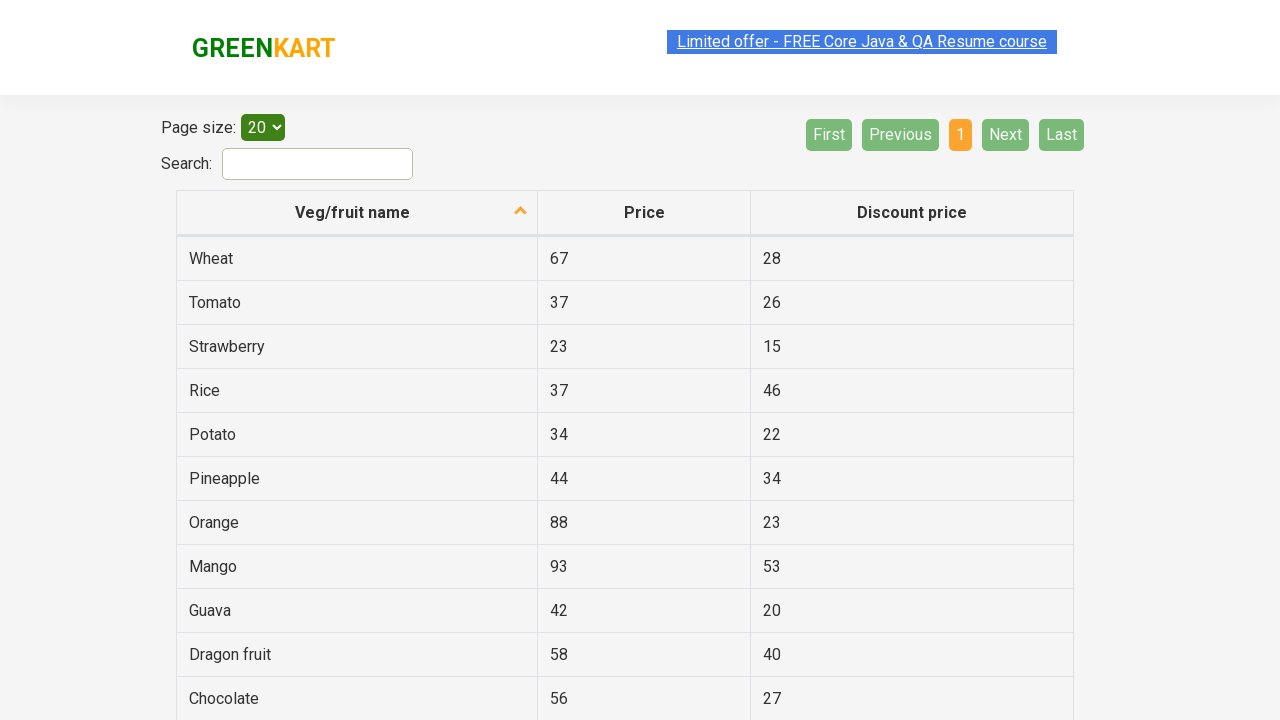

Clicked first column header to trigger table sorting at (357, 213) on xpath=//tr//th[1]
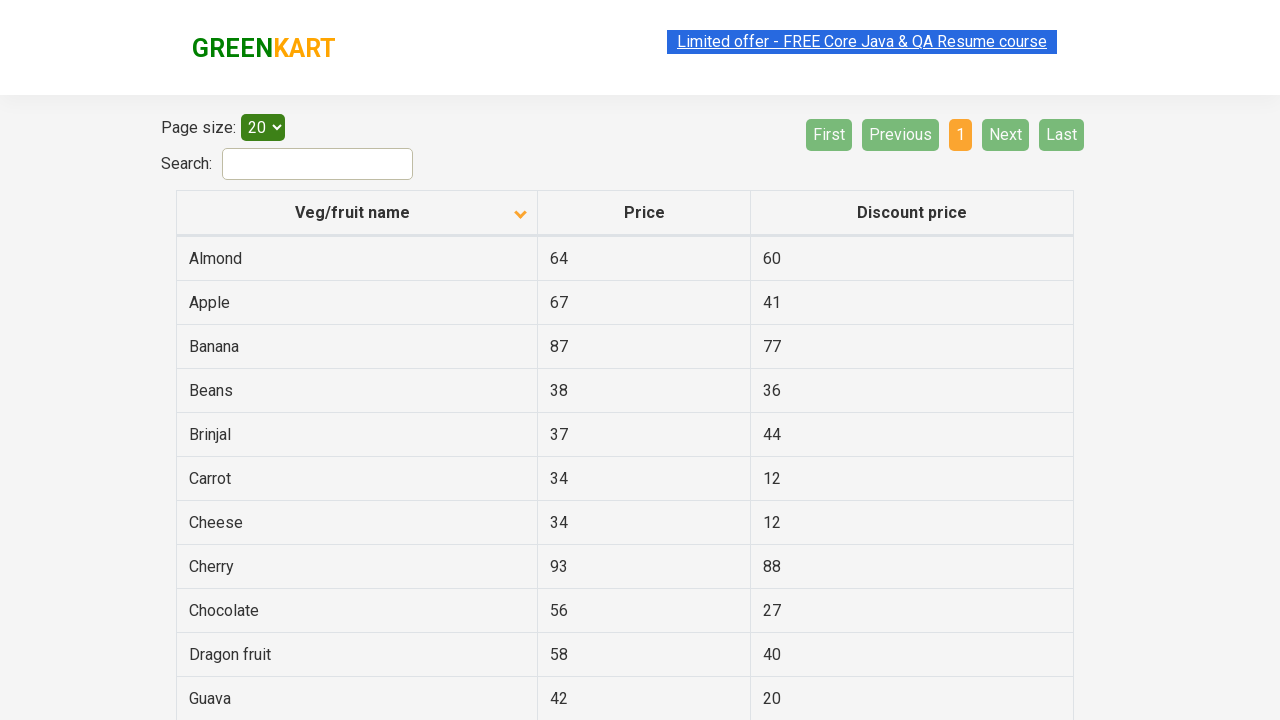

Waited 500ms for table to update after sorting
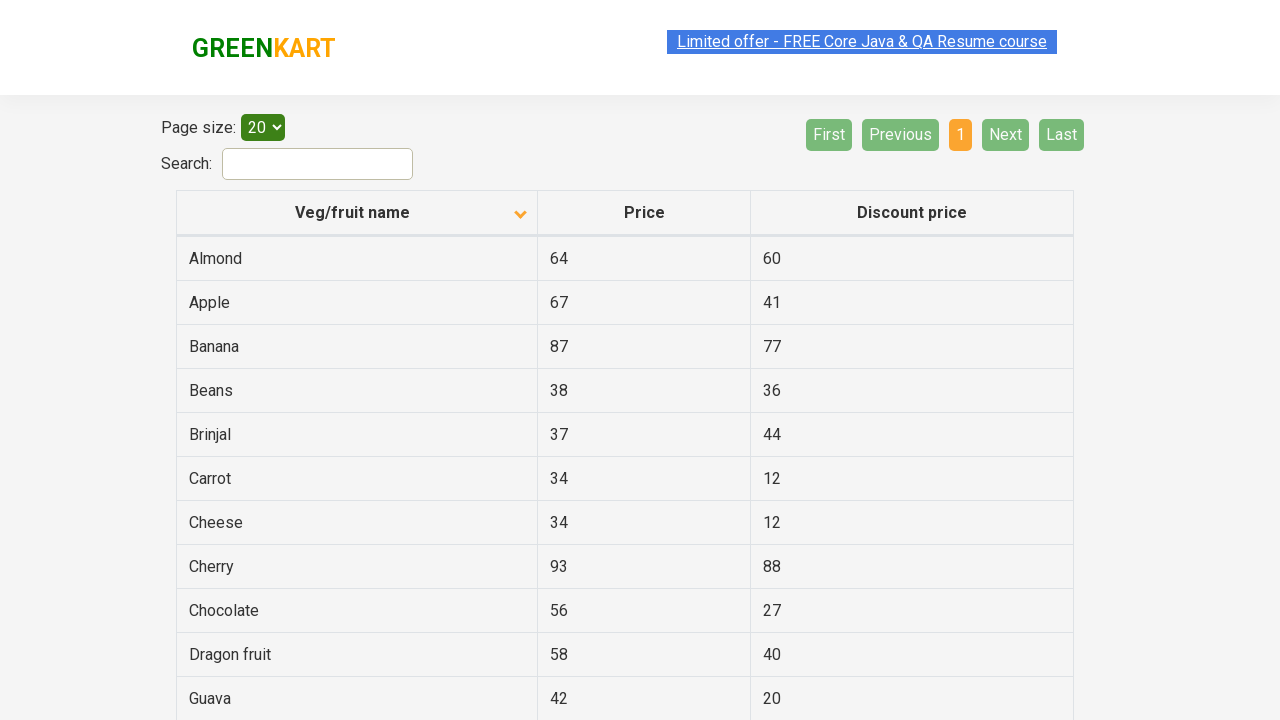

Verified sorted table elements are present by waiting for first column data cells
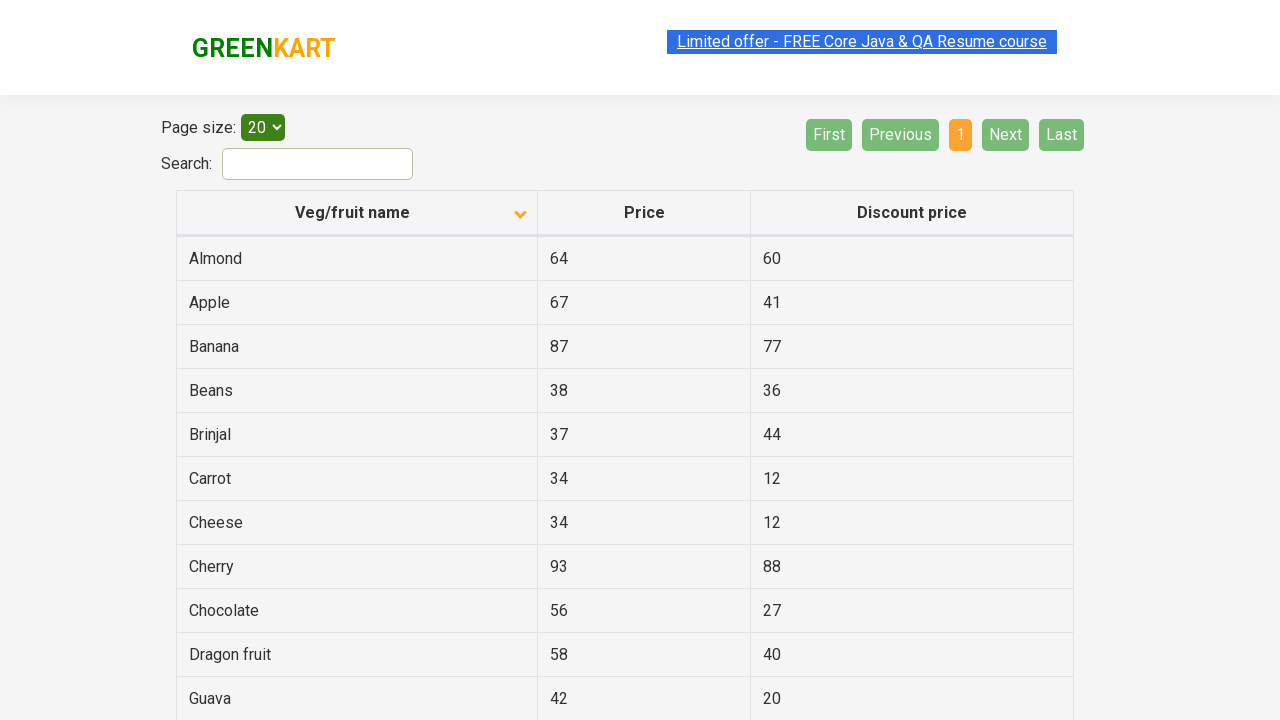

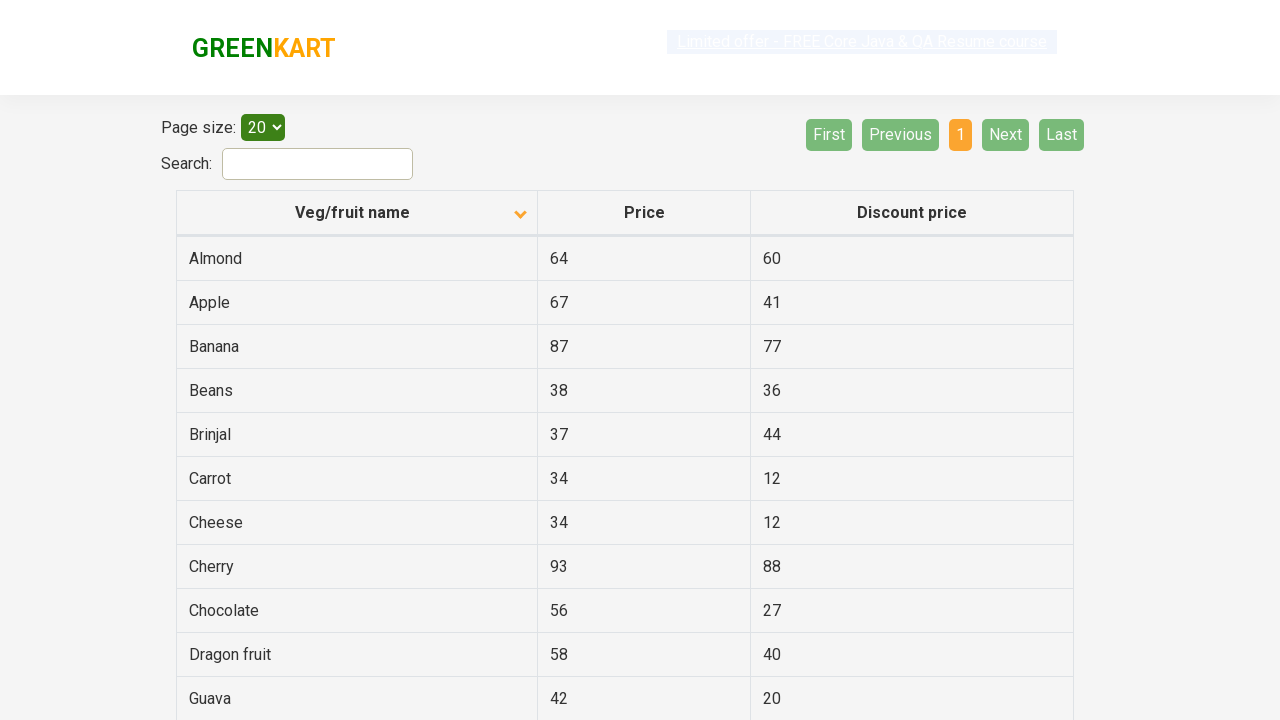